Tests the health exam booking website by clicking the "New Individual booking" button, entering a location and state, performing a search, and verifying that search results are displayed.

Starting URL: https://bmvs.onlineappointmentscheduling.net.au/oasis/Default.aspx

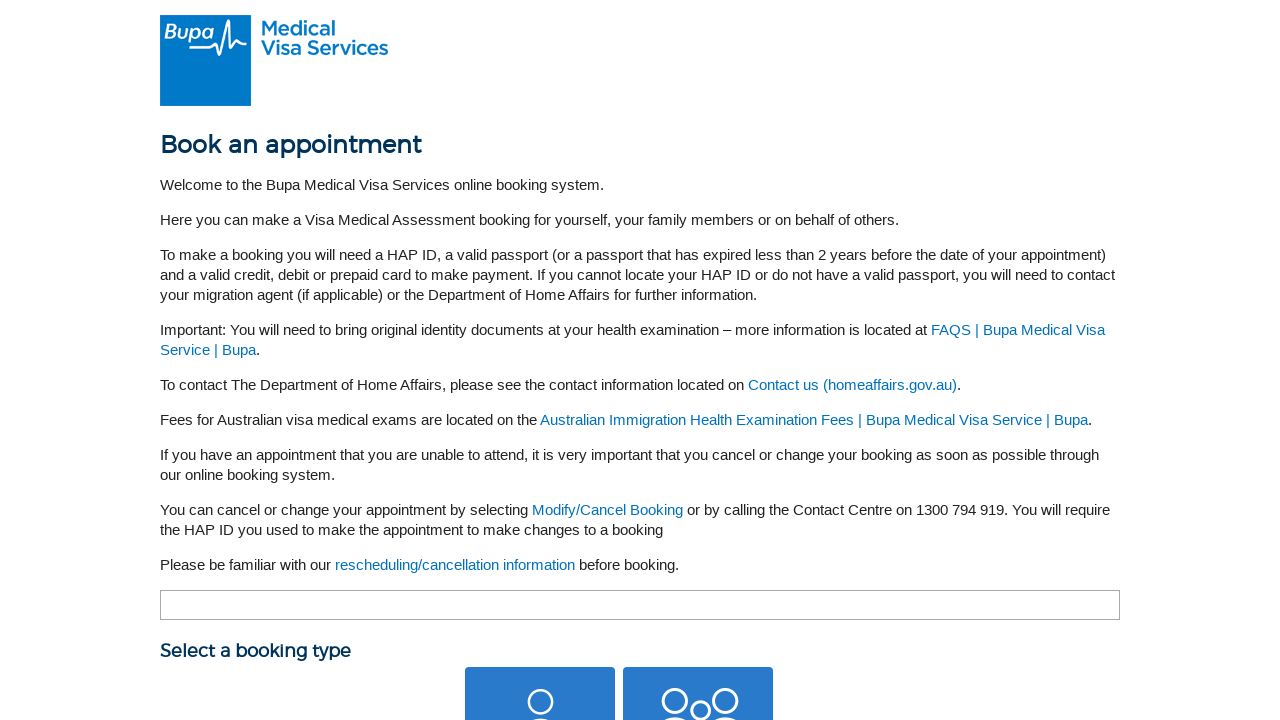

Clicked 'New Individual booking' button at (540, 645) on xpath=//button[contains(., 'New Individual booking')]
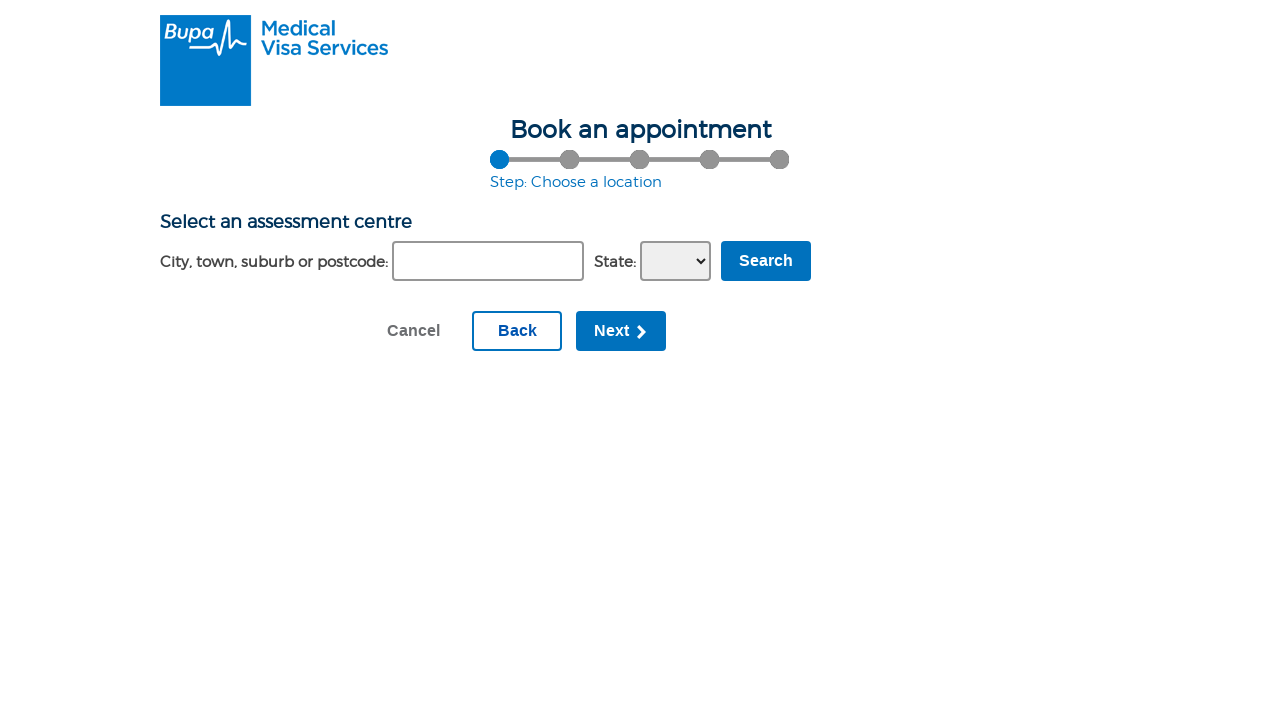

Location input field became visible
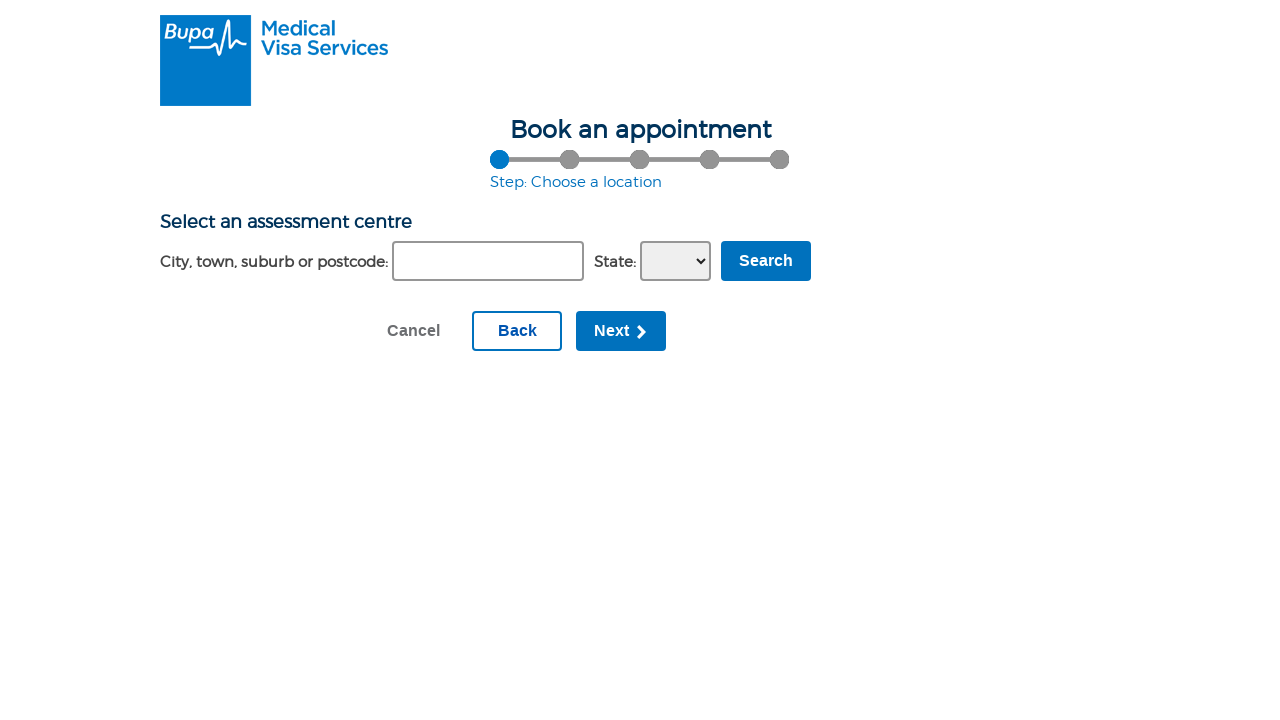

Filled location field with 'Adelaide' on xpath=//label[contains(., 'City, town, suburb or postcode:')]/following-sibling:
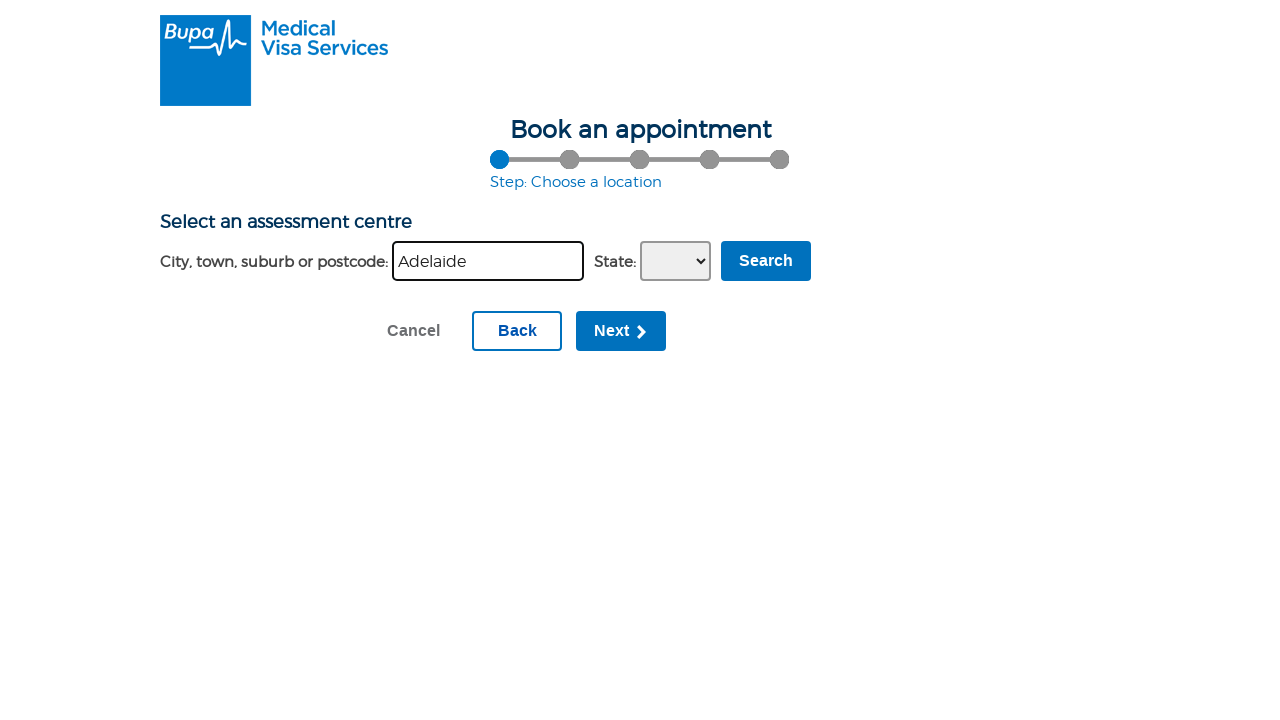

Selected 'SA' from State dropdown on //label[contains(., 'State:')]/following-sibling::select
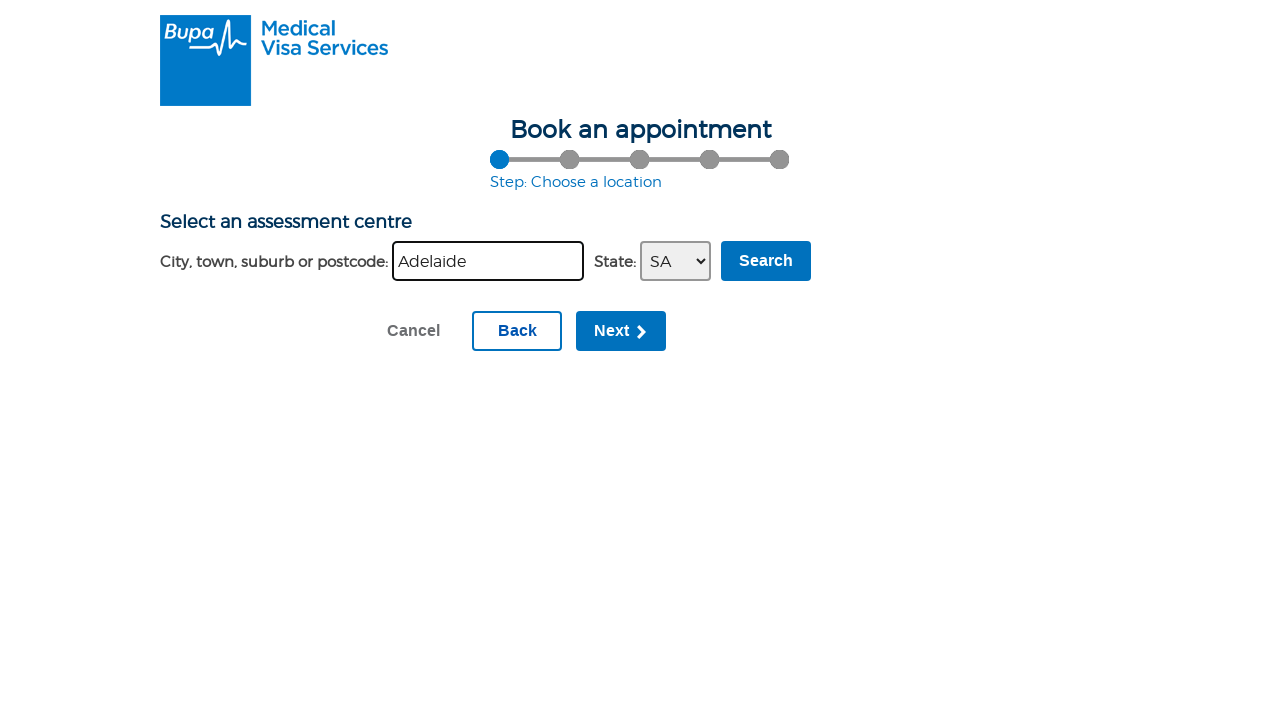

Clicked Search button at (766, 261) on input[value='Search']
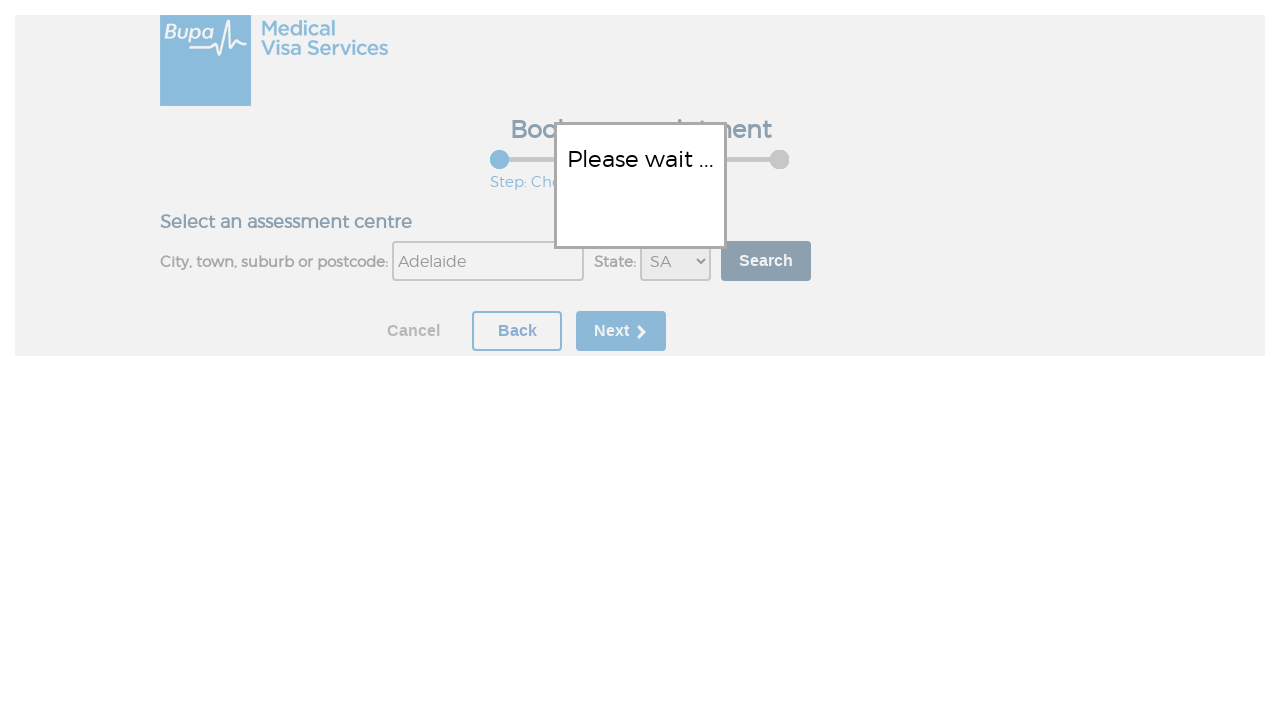

Search results table loaded successfully
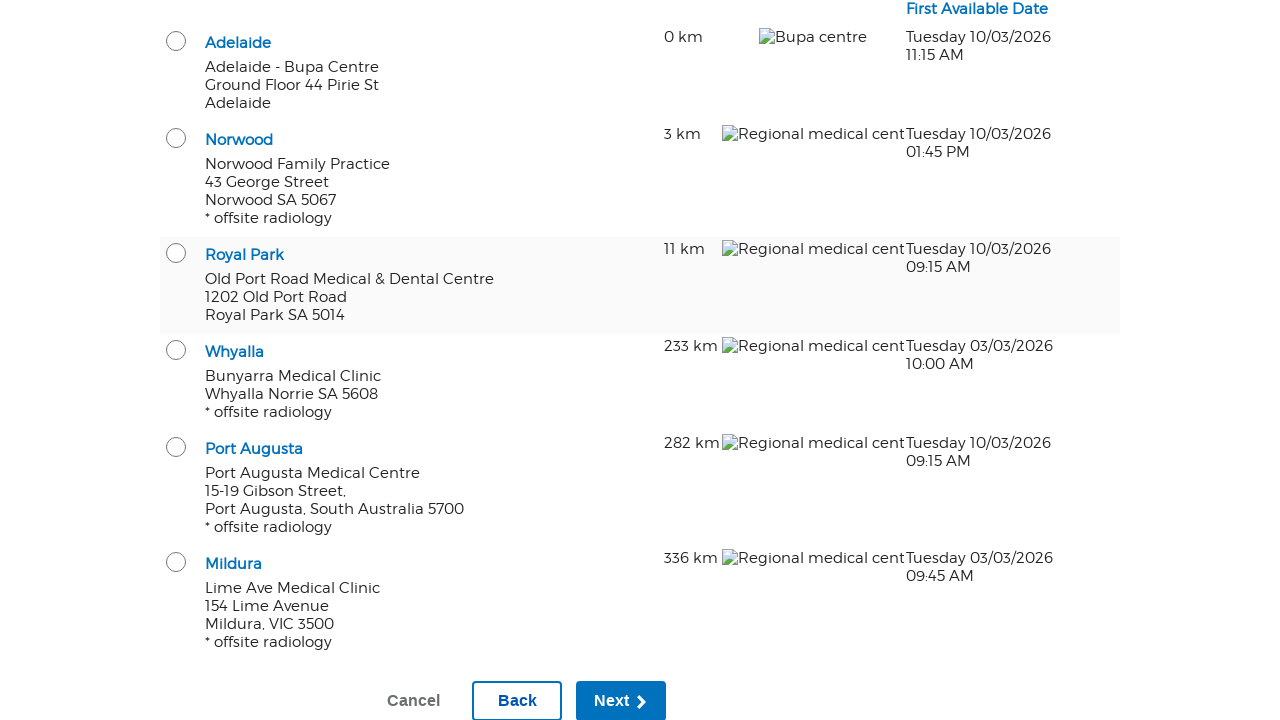

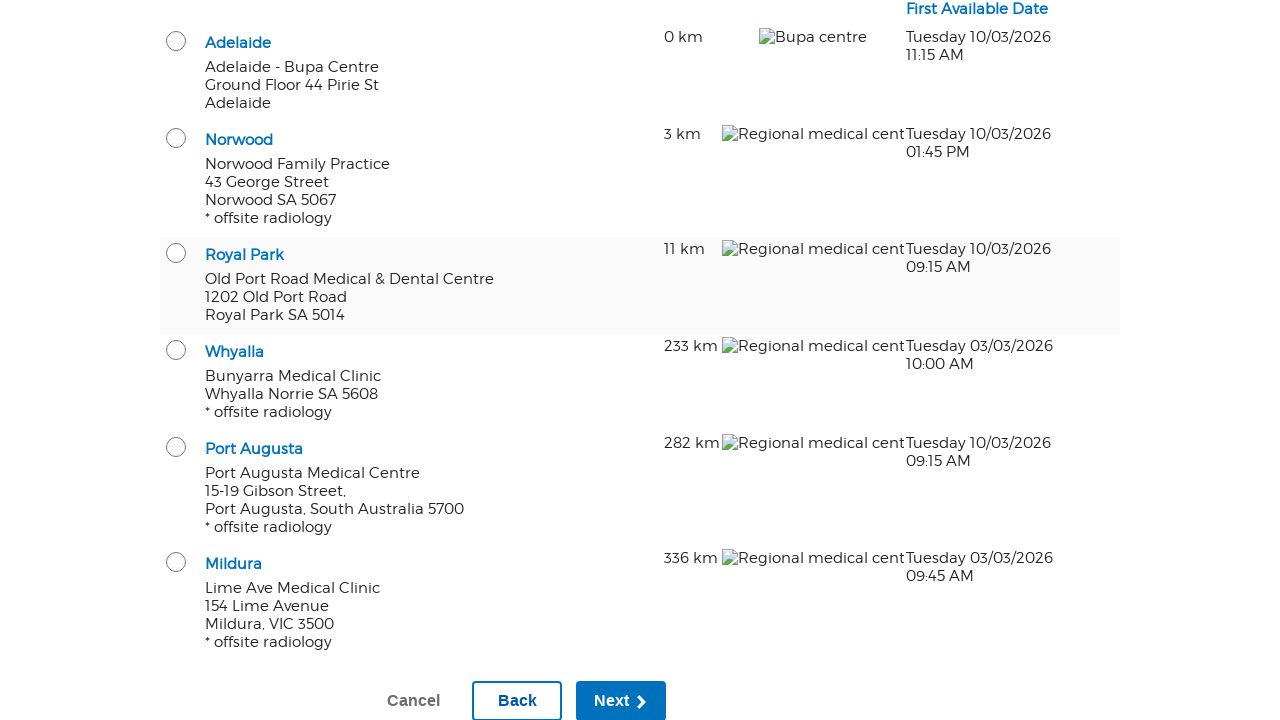